Tests that clicking Clear completed removes completed items from the list.

Starting URL: https://demo.playwright.dev/todomvc

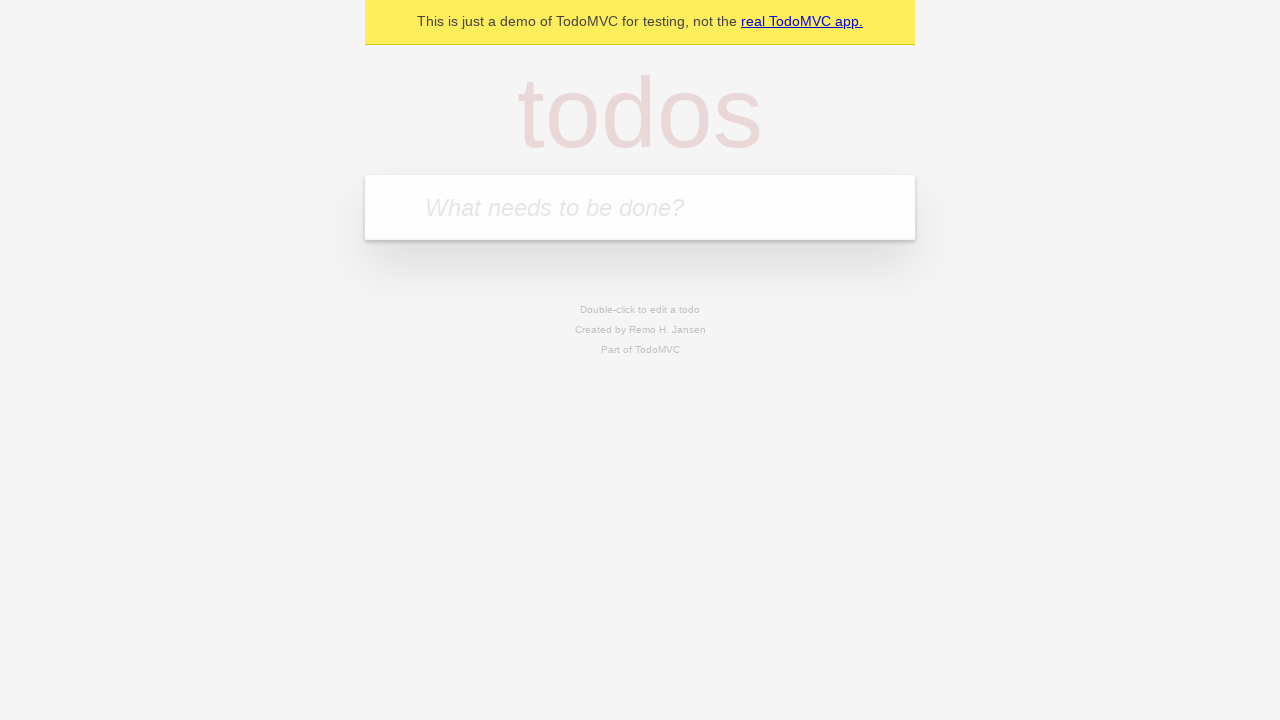

Filled todo input with 'buy some cheese' on internal:attr=[placeholder="What needs to be done?"i]
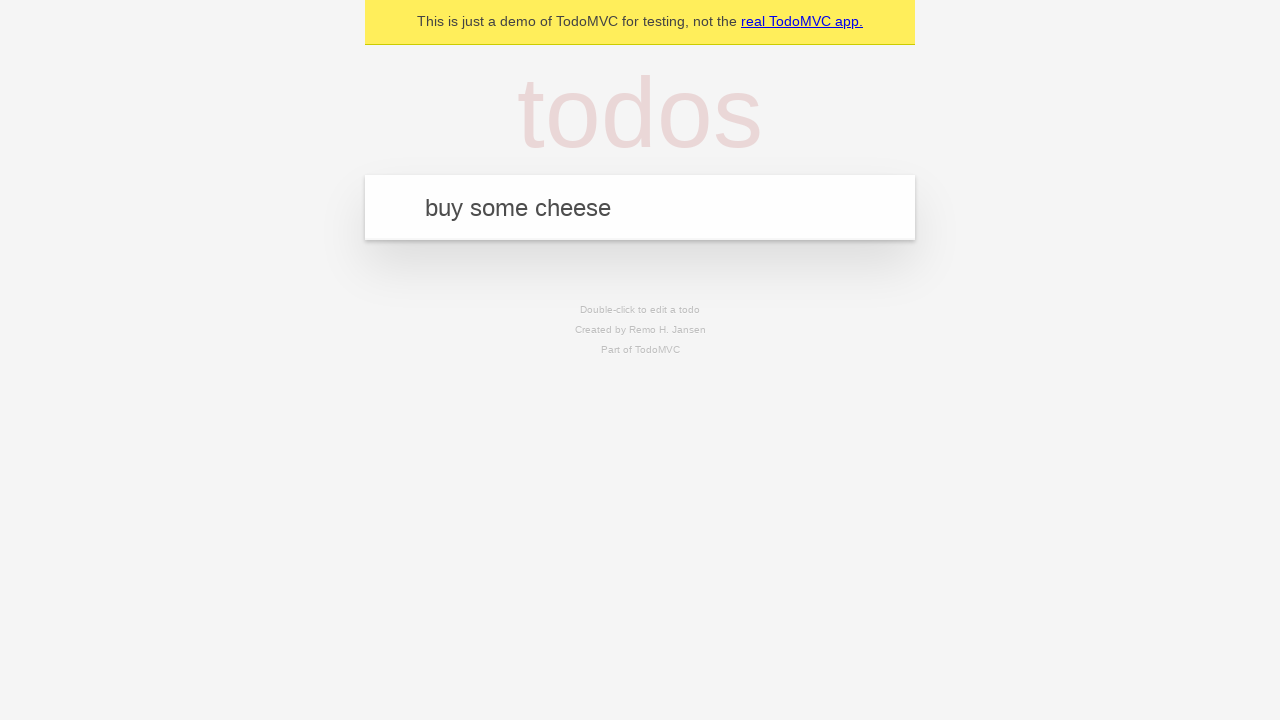

Pressed Enter to create first todo on internal:attr=[placeholder="What needs to be done?"i]
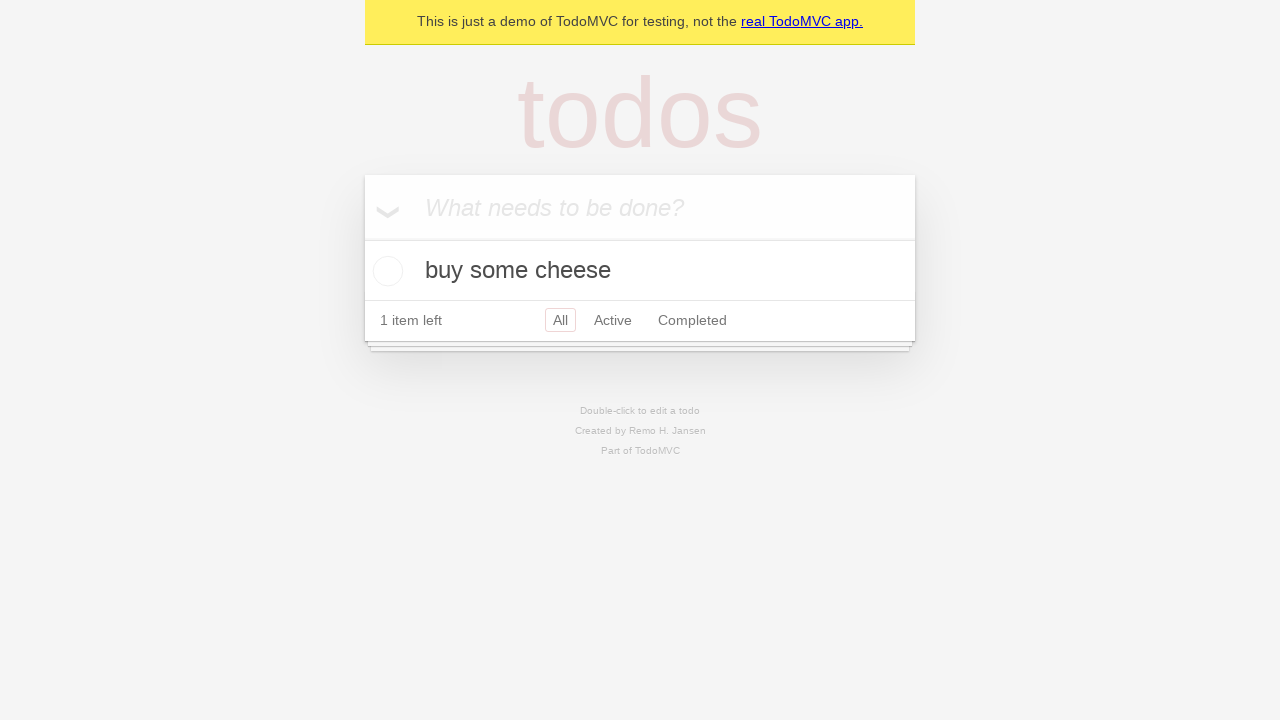

Filled todo input with 'feed the cat' on internal:attr=[placeholder="What needs to be done?"i]
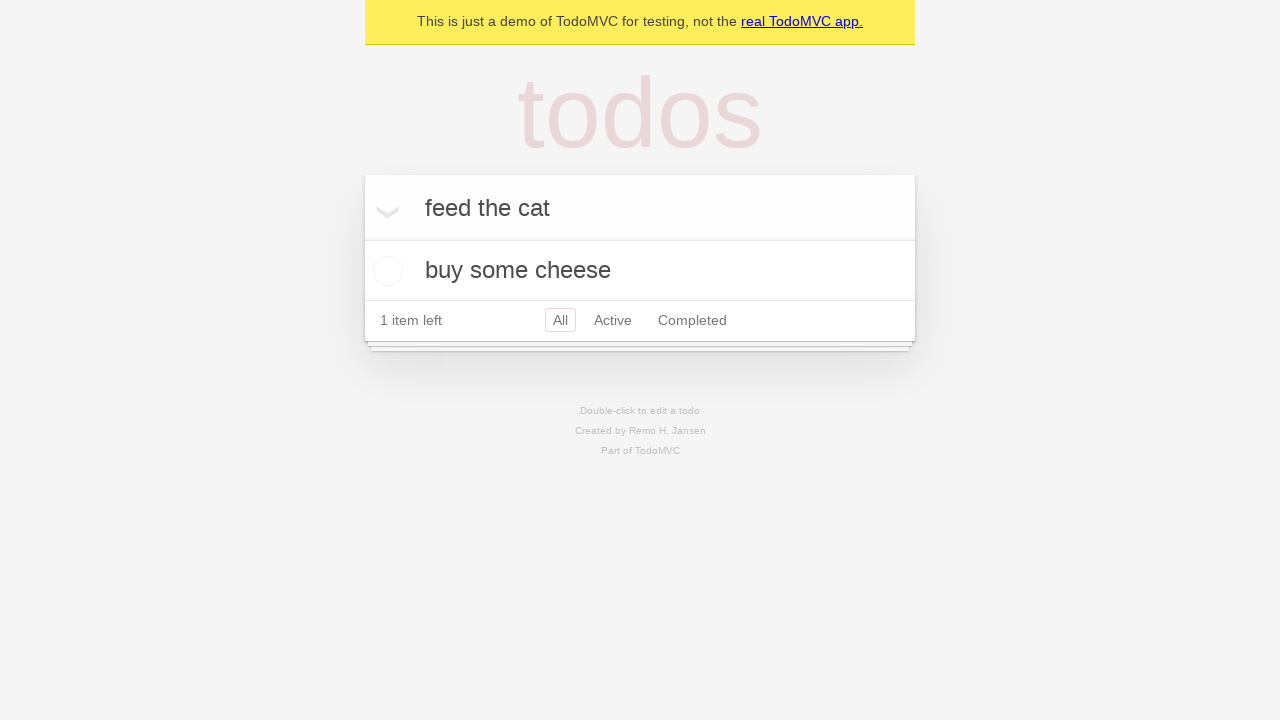

Pressed Enter to create second todo on internal:attr=[placeholder="What needs to be done?"i]
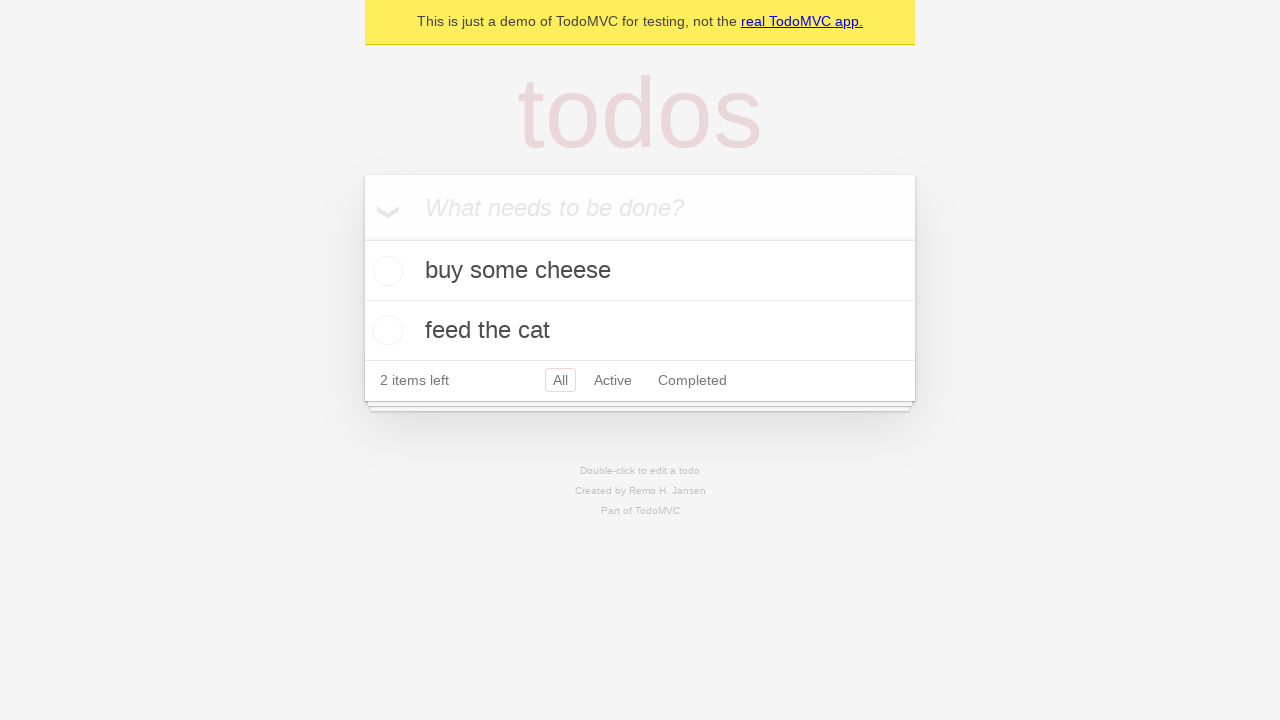

Filled todo input with 'book a doctors appointment' on internal:attr=[placeholder="What needs to be done?"i]
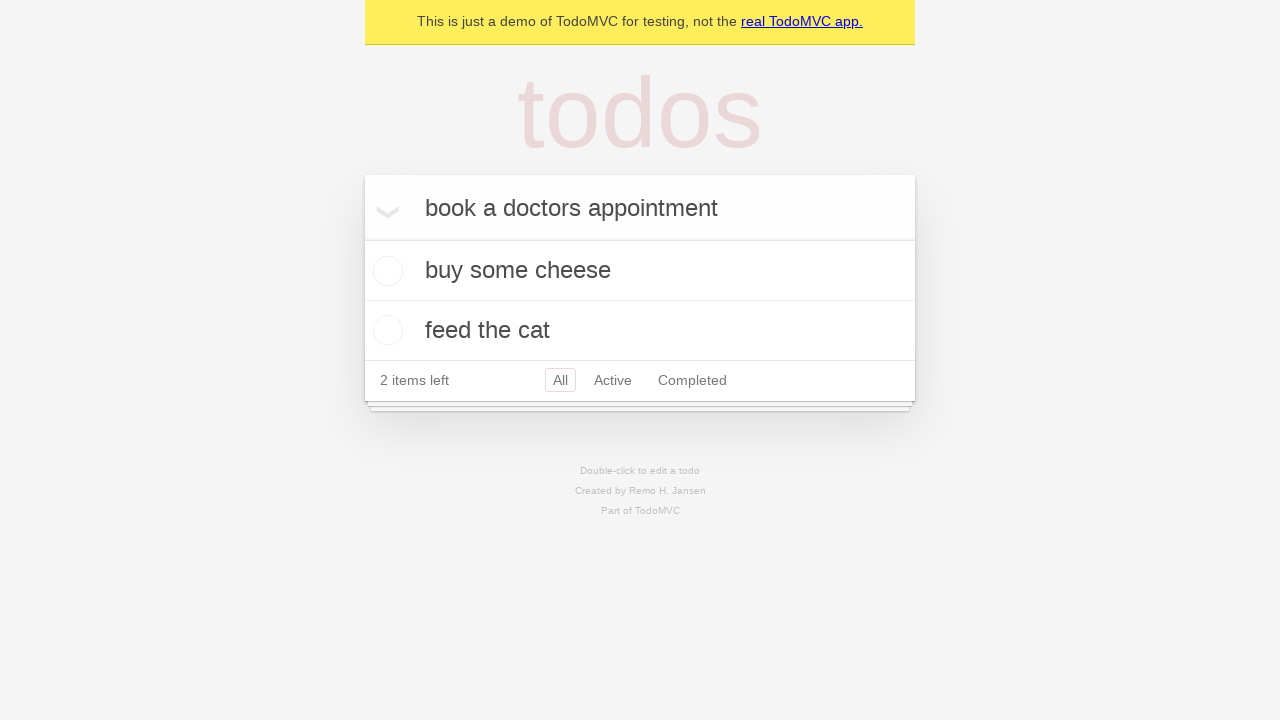

Pressed Enter to create third todo on internal:attr=[placeholder="What needs to be done?"i]
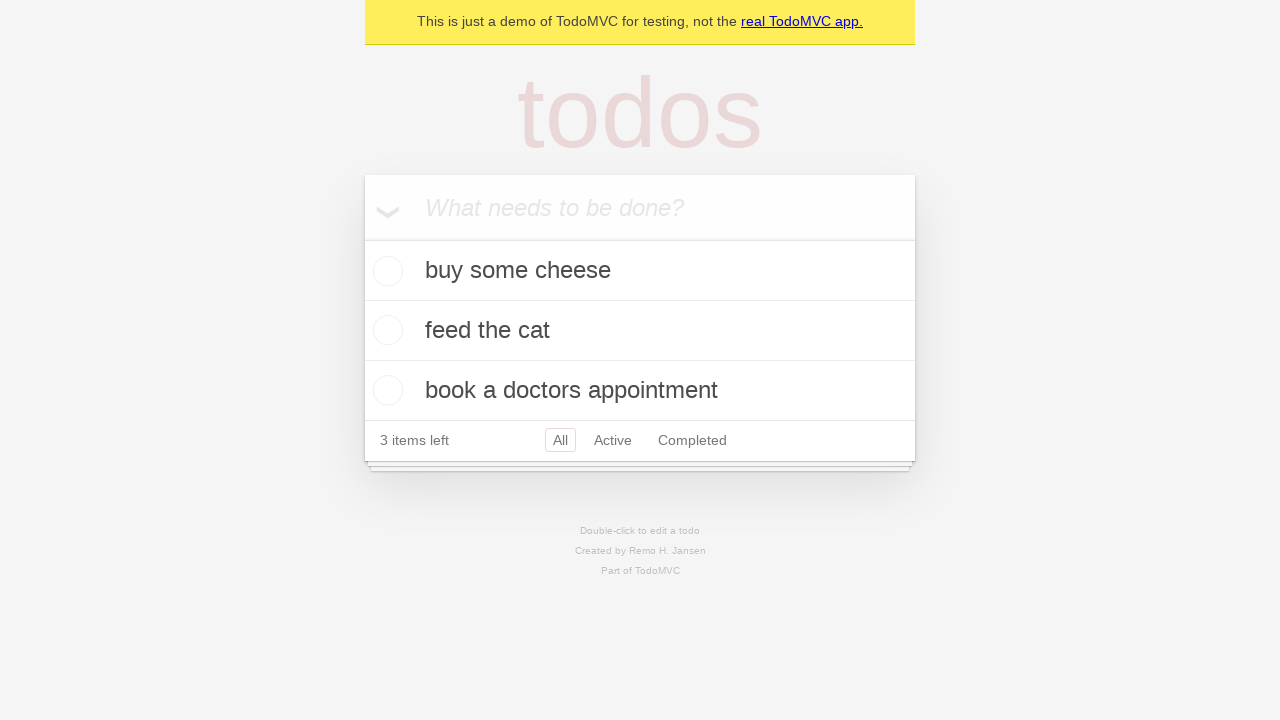

Selected todo items by test id
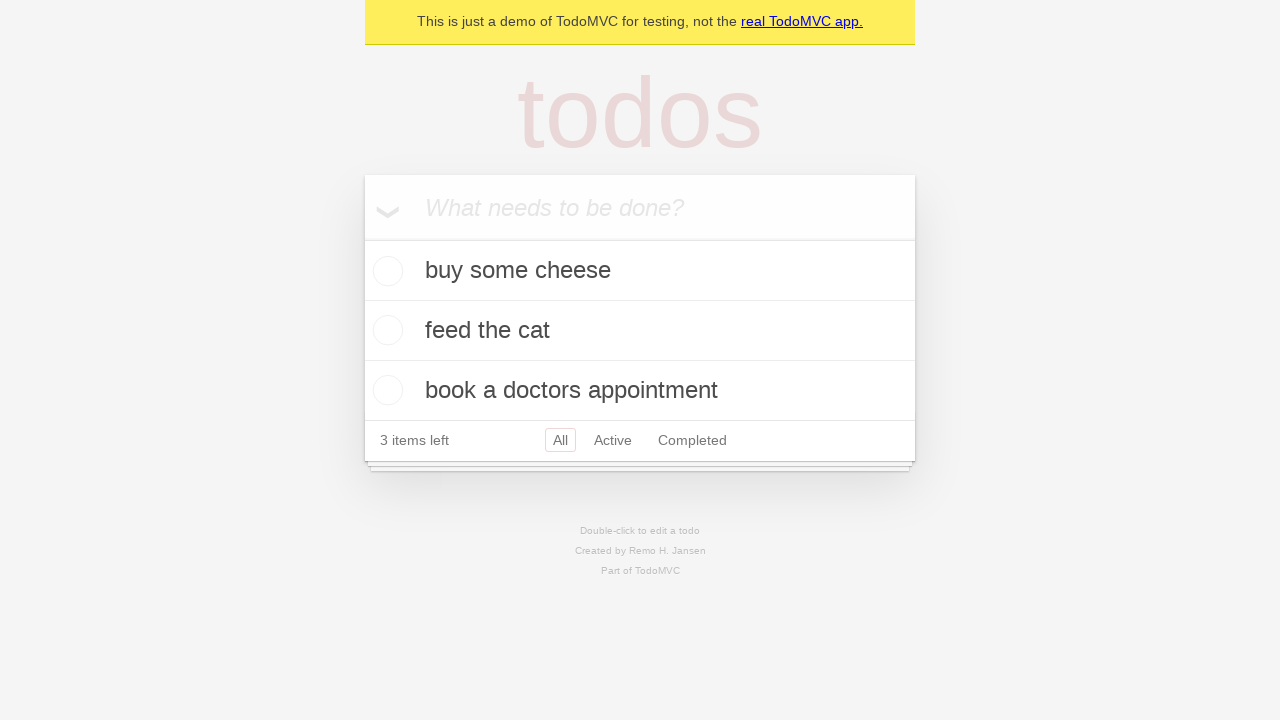

Checked the second todo item as completed at (385, 330) on internal:testid=[data-testid="todo-item"s] >> nth=1 >> internal:role=checkbox
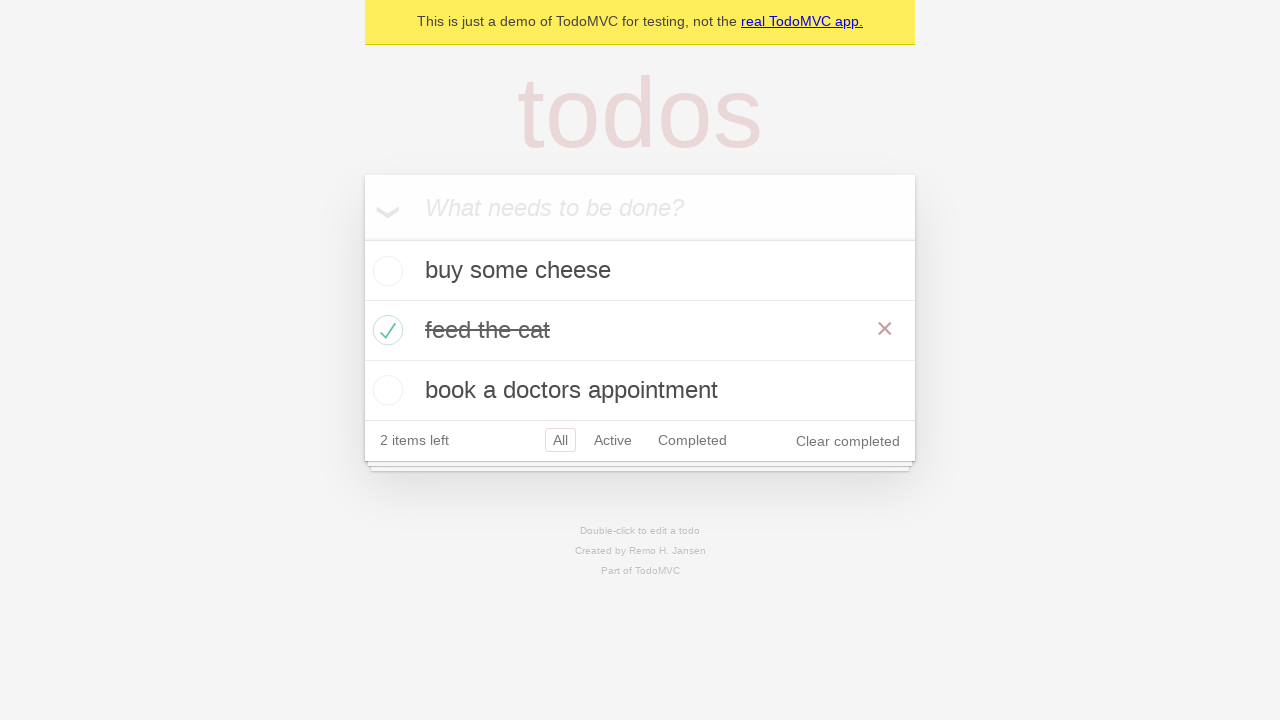

Clicked 'Clear completed' button to remove completed items at (848, 441) on internal:role=button[name="Clear completed"i]
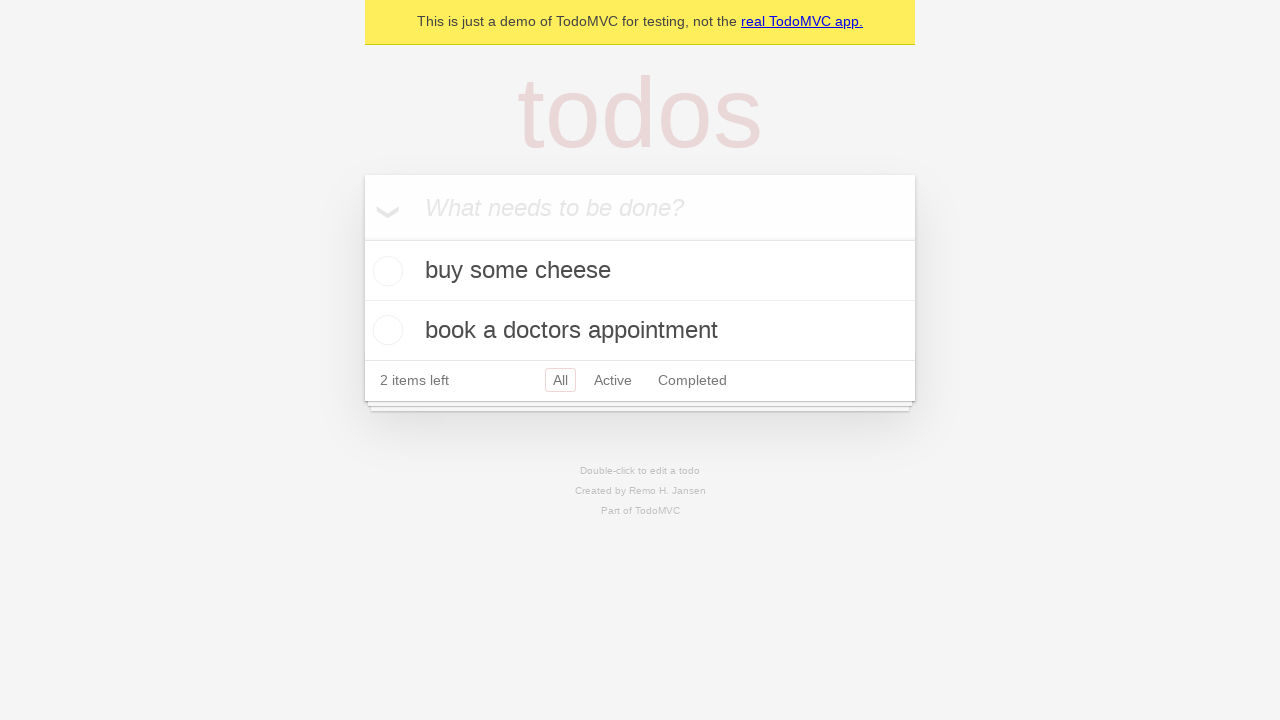

Waited for todo items to update after clearing completed
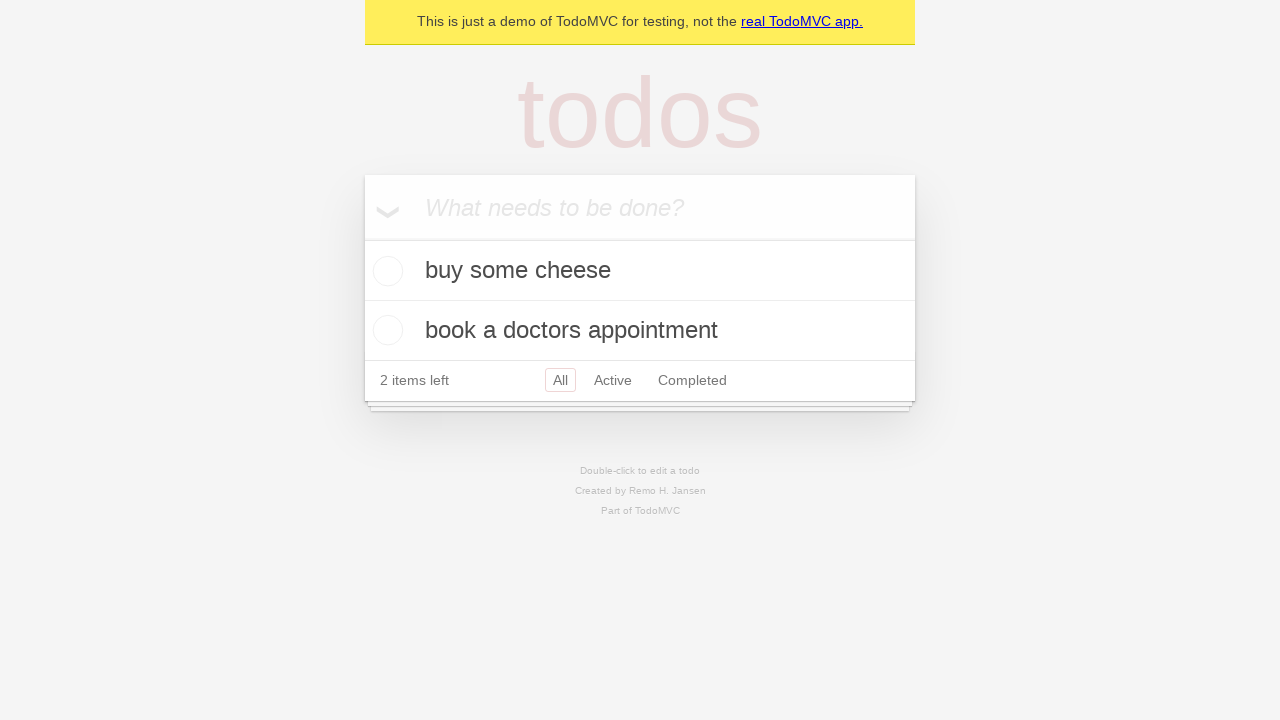

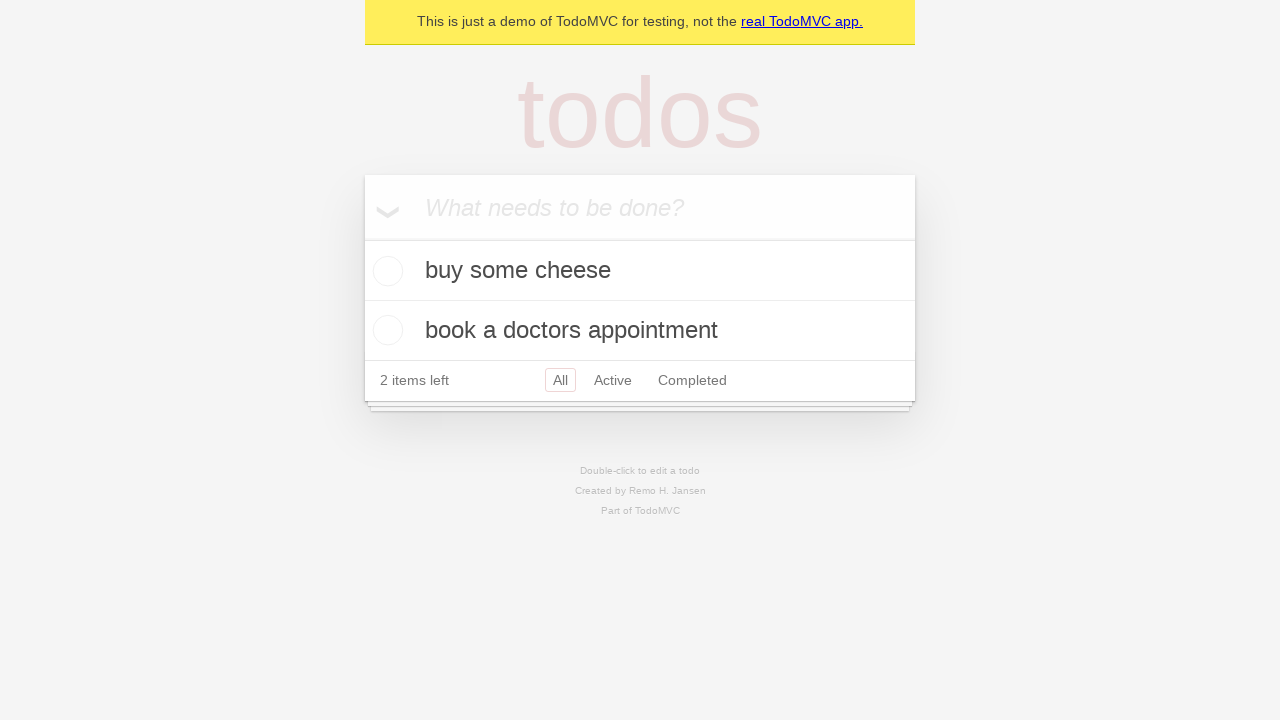